Tests the forgot password flow by clicking the forgot password link, then filling in email, new password, and confirm password fields before submitting the form.

Starting URL: https://rahulshettyacademy.com/client

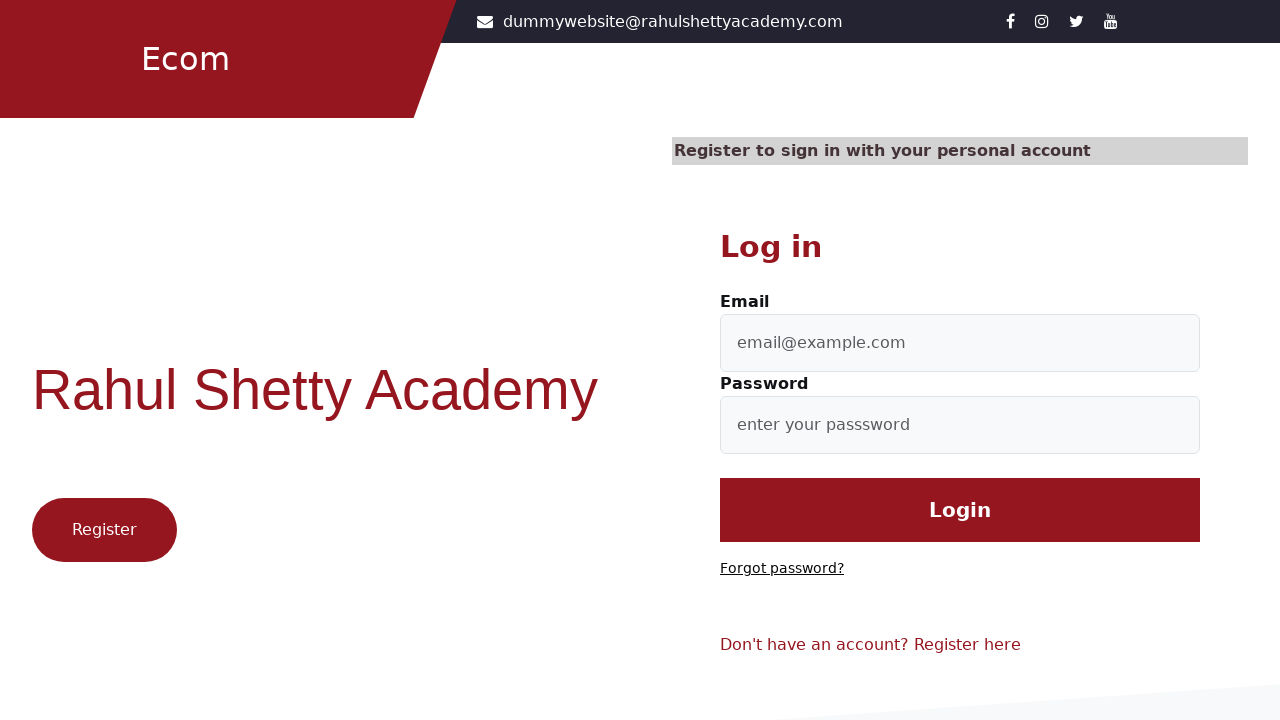

Clicked 'Forgot password?' link at (782, 569) on text=Forgot password?
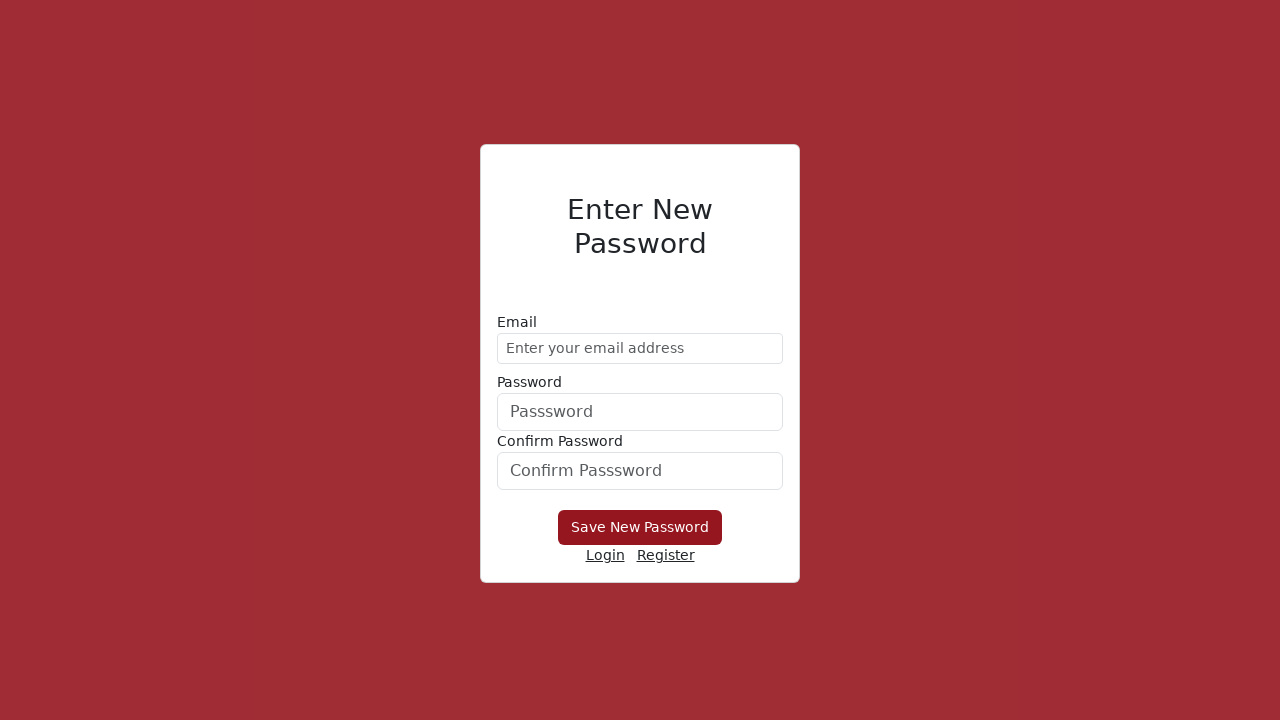

Filled email field with 'testuser_7829@gmail.com' on //form/div[1]/input
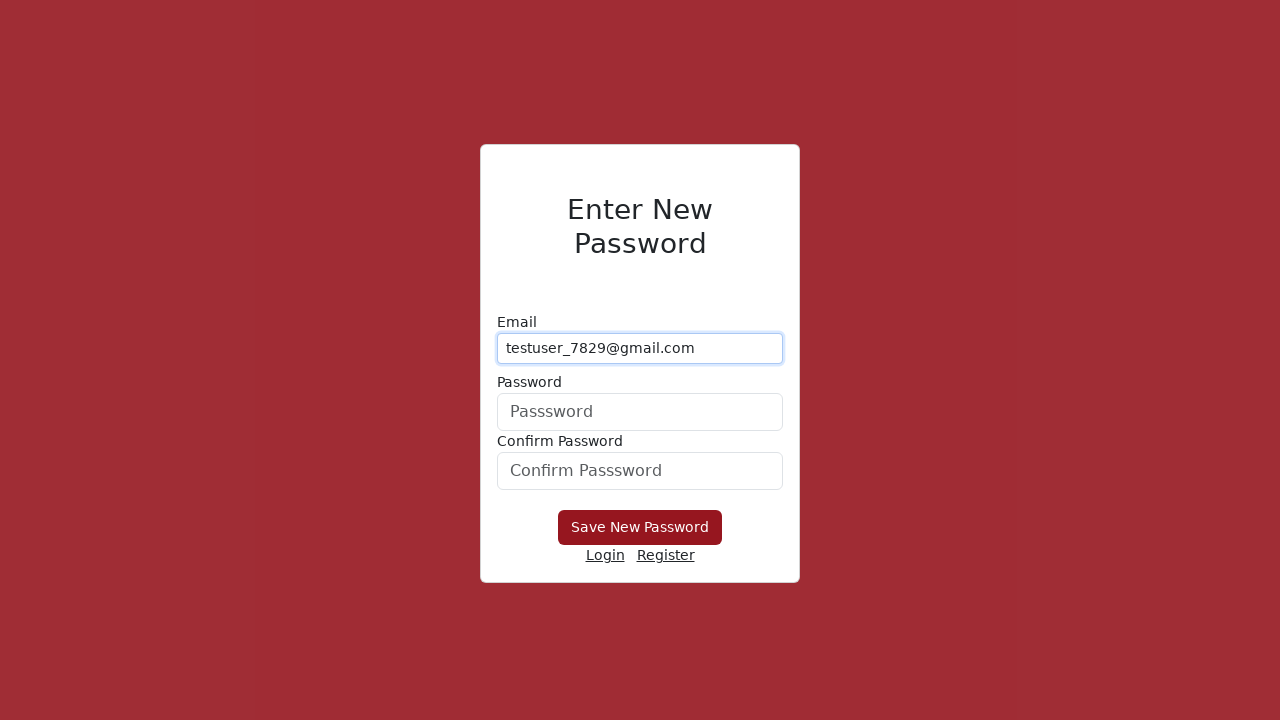

Filled new password field with 'SecurePass@9876' on form div:nth-child(2) input
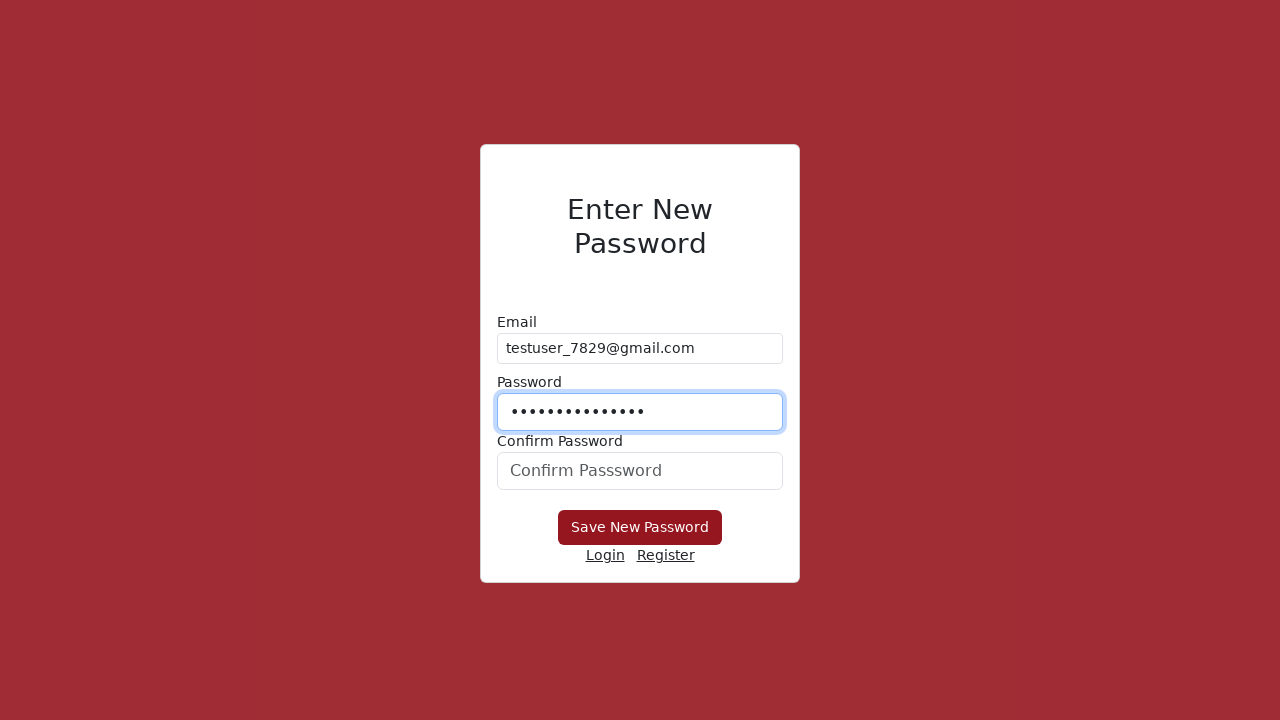

Filled confirm password field with 'SecurePass@9876' on #confirmPassword
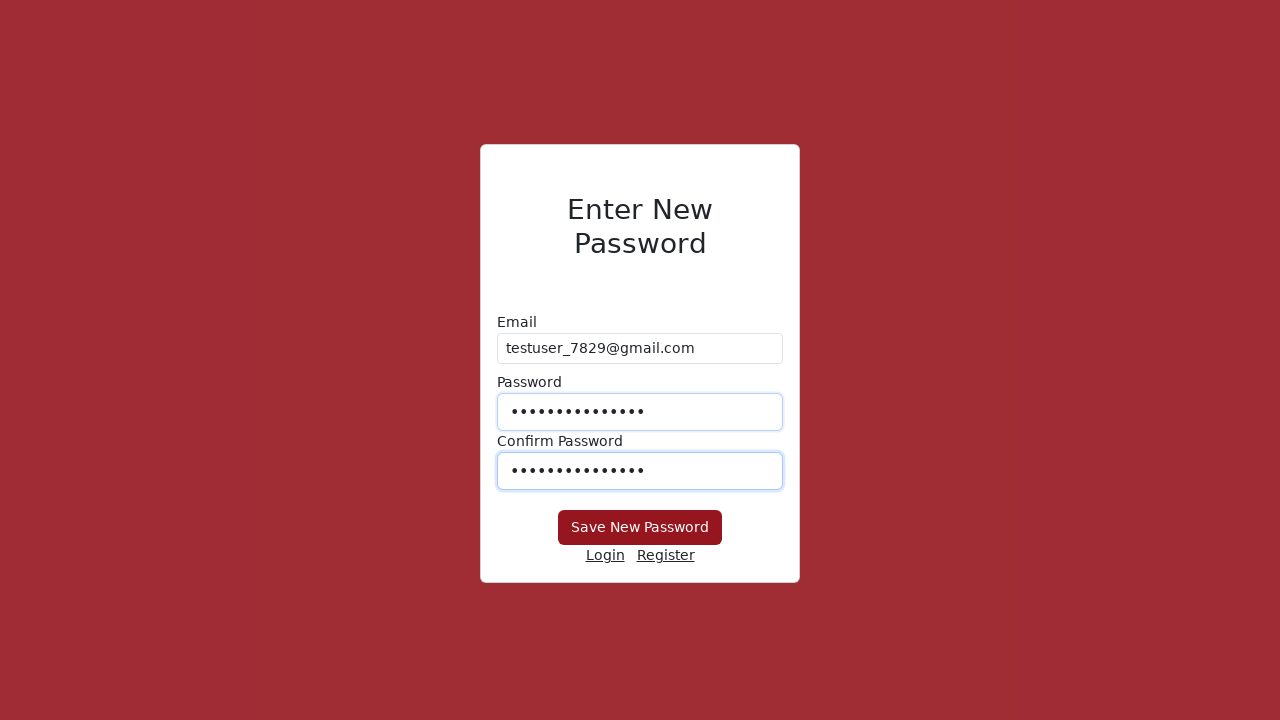

Clicked submit button to complete password reset at (640, 528) on button[type='submit']
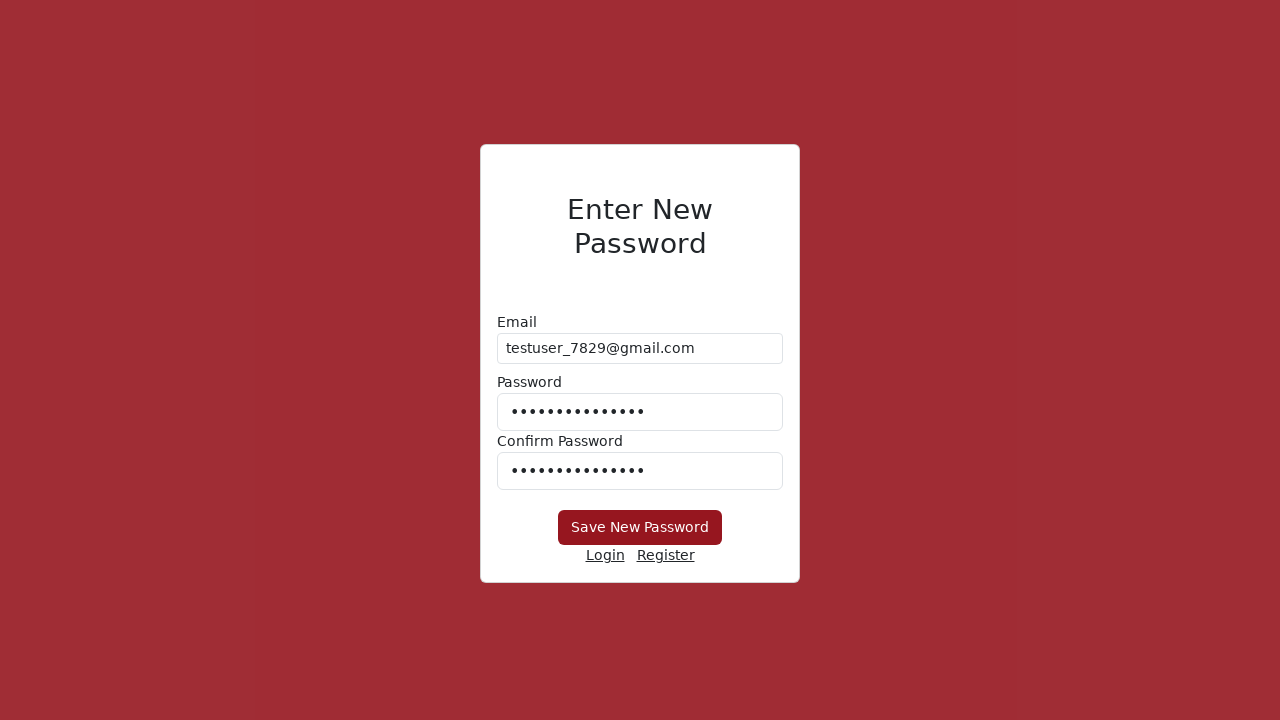

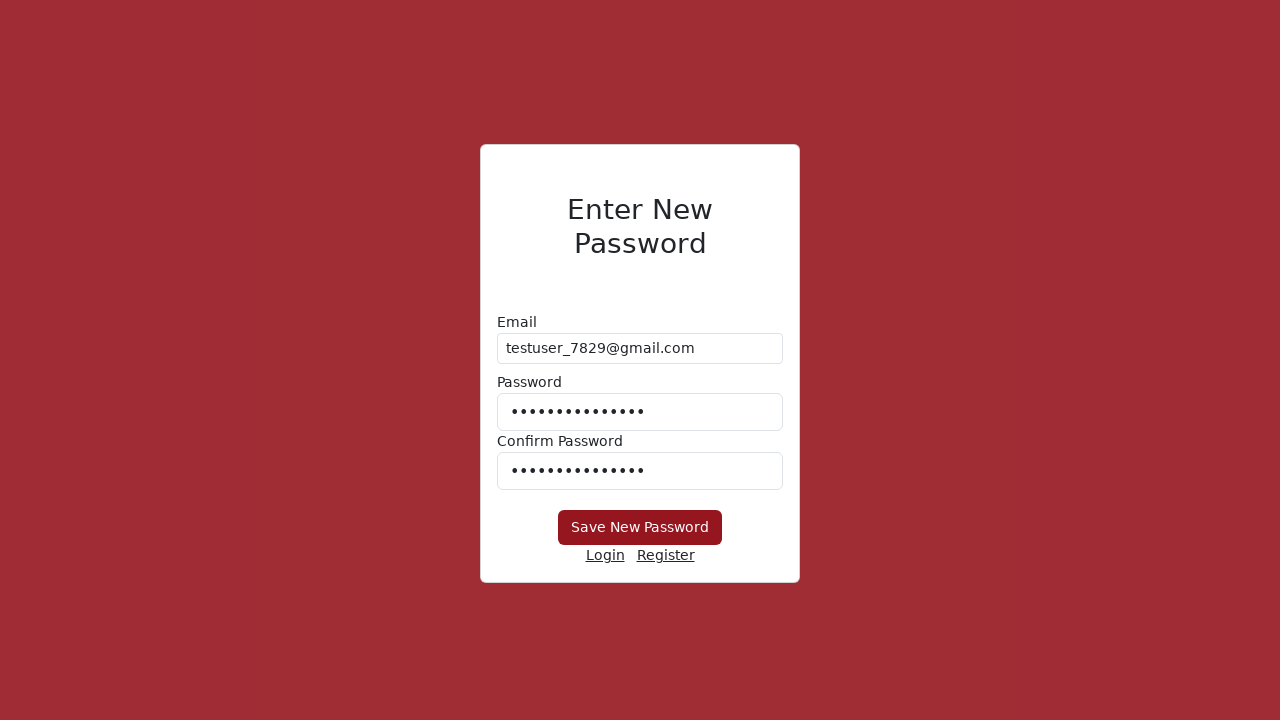